Tests dismissing a JavaScript alert/confirm dialog by clicking a button and then dismissing the dialog

Starting URL: http://www.echoecho.com/javascript4.htm

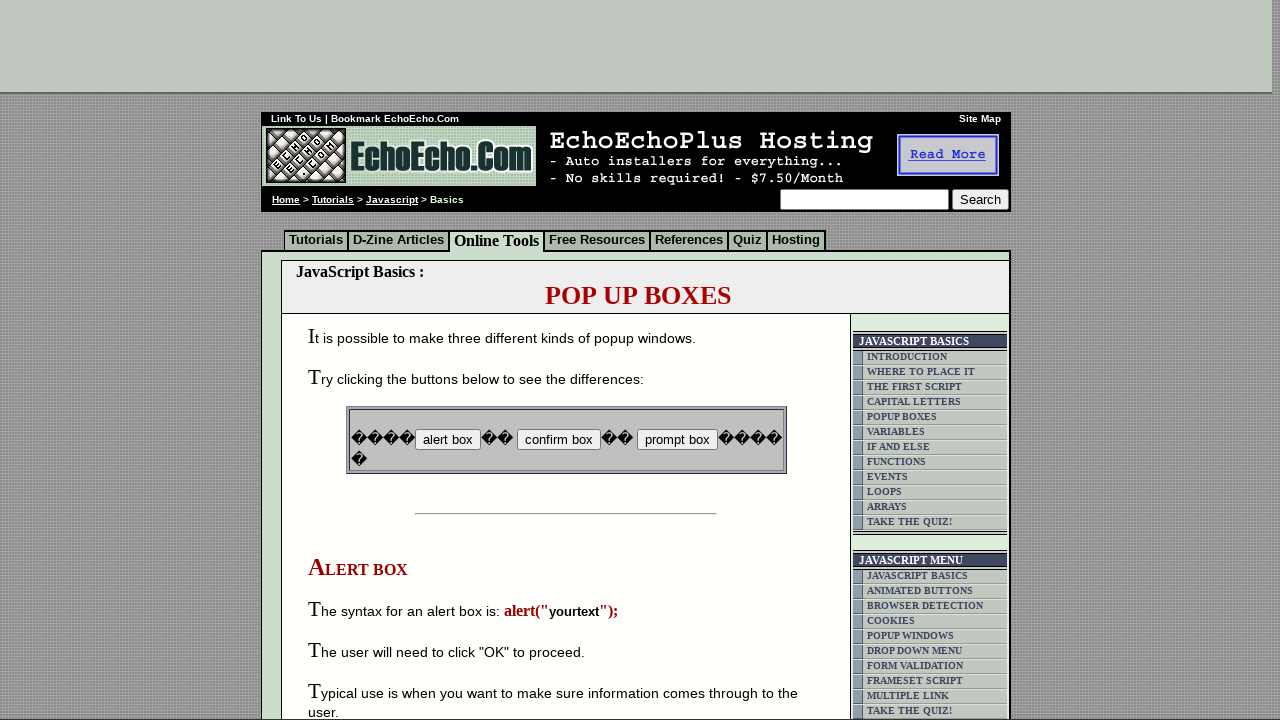

Set up dialog handler to dismiss any dialogs
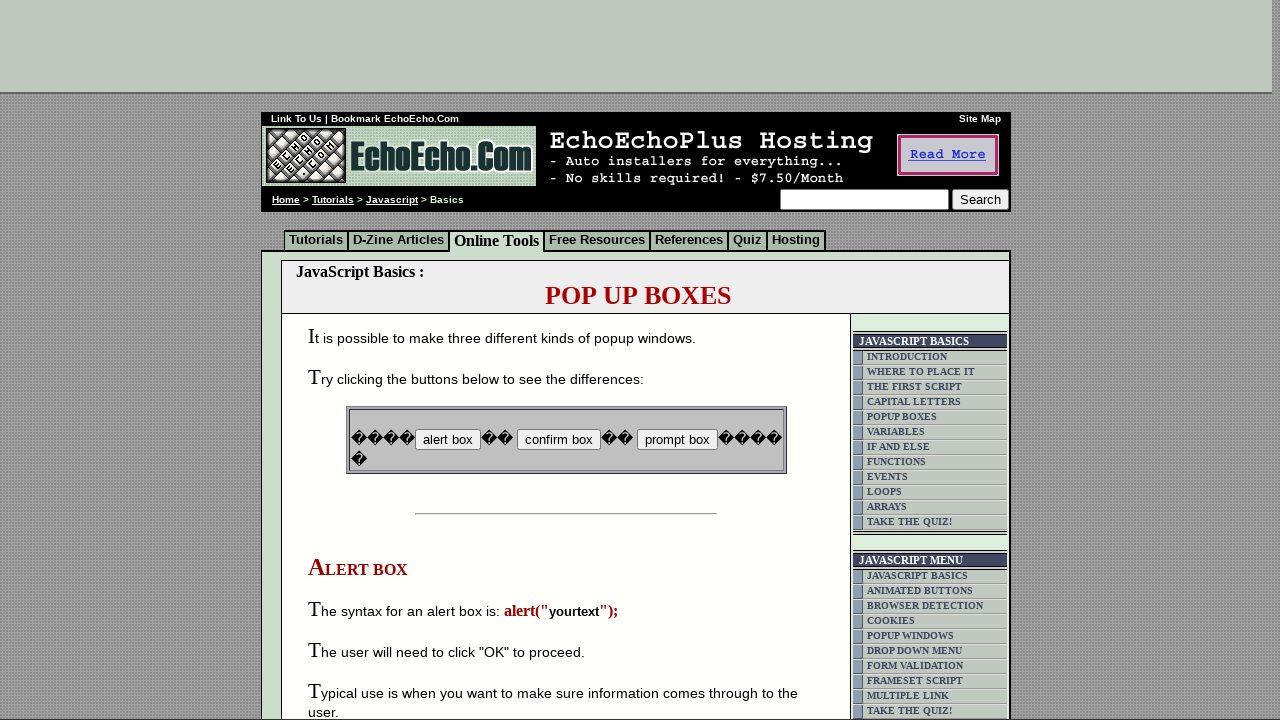

Clicked button to trigger confirm dialog at (558, 440) on input[name='B2']
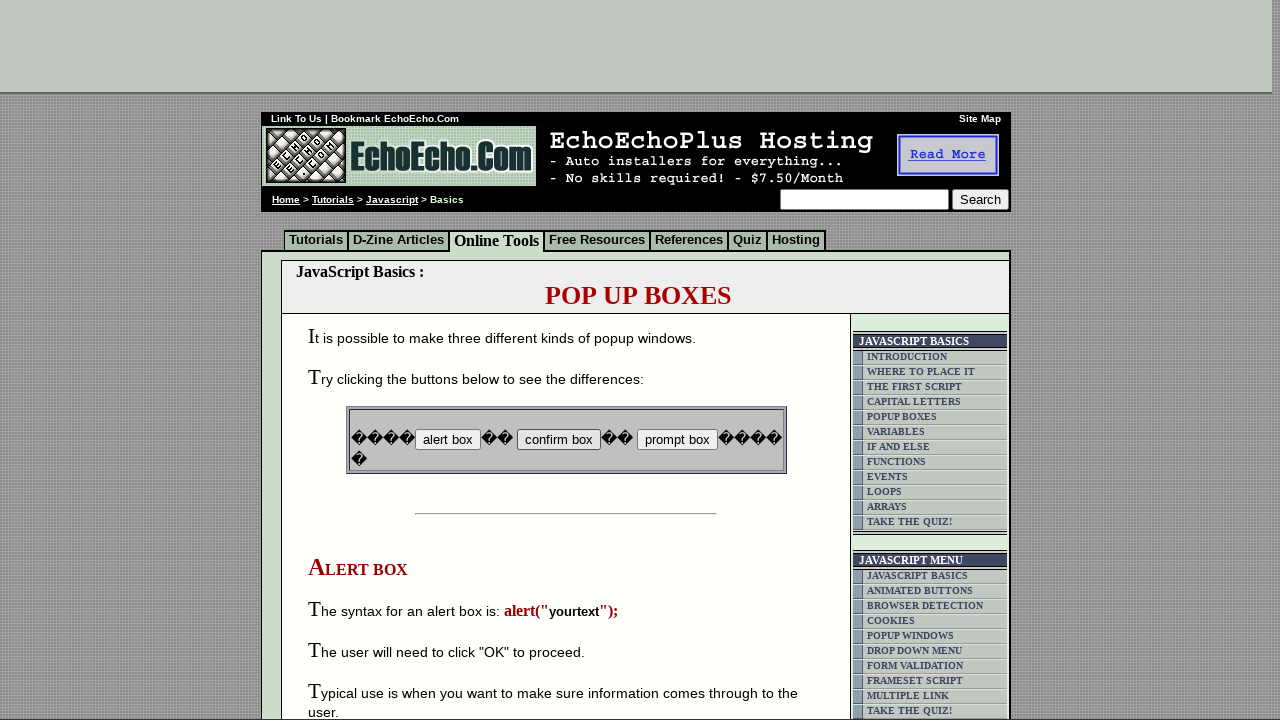

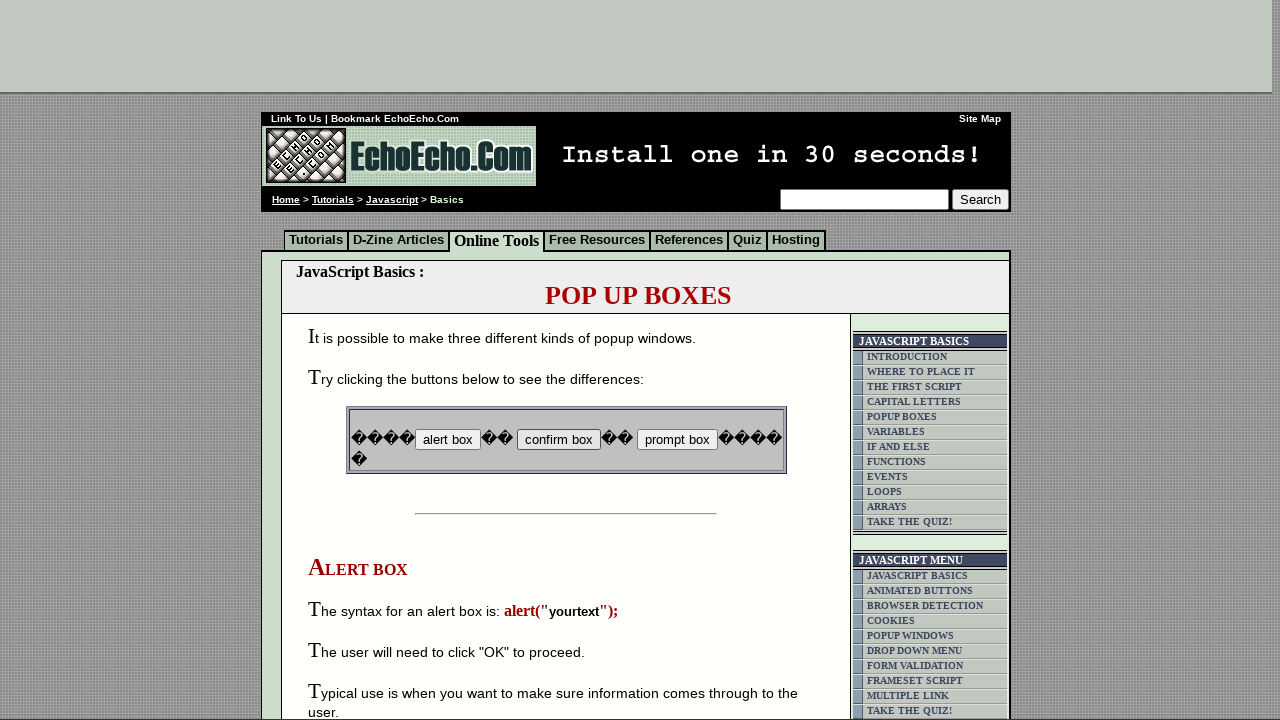